Tests scrolling functionality by scrolling to bottom and top of the page, and adjusting zoom levels

Starting URL: https://www.apple.com/in/

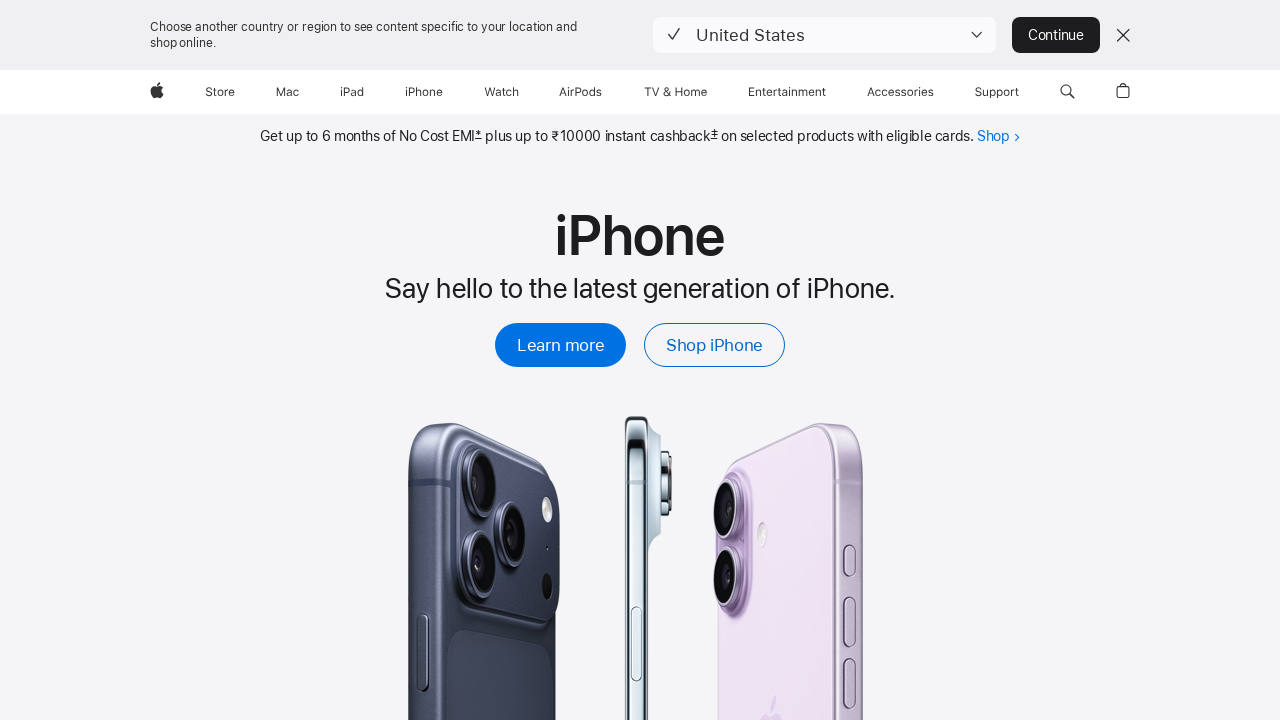

Scrolled to bottom of page
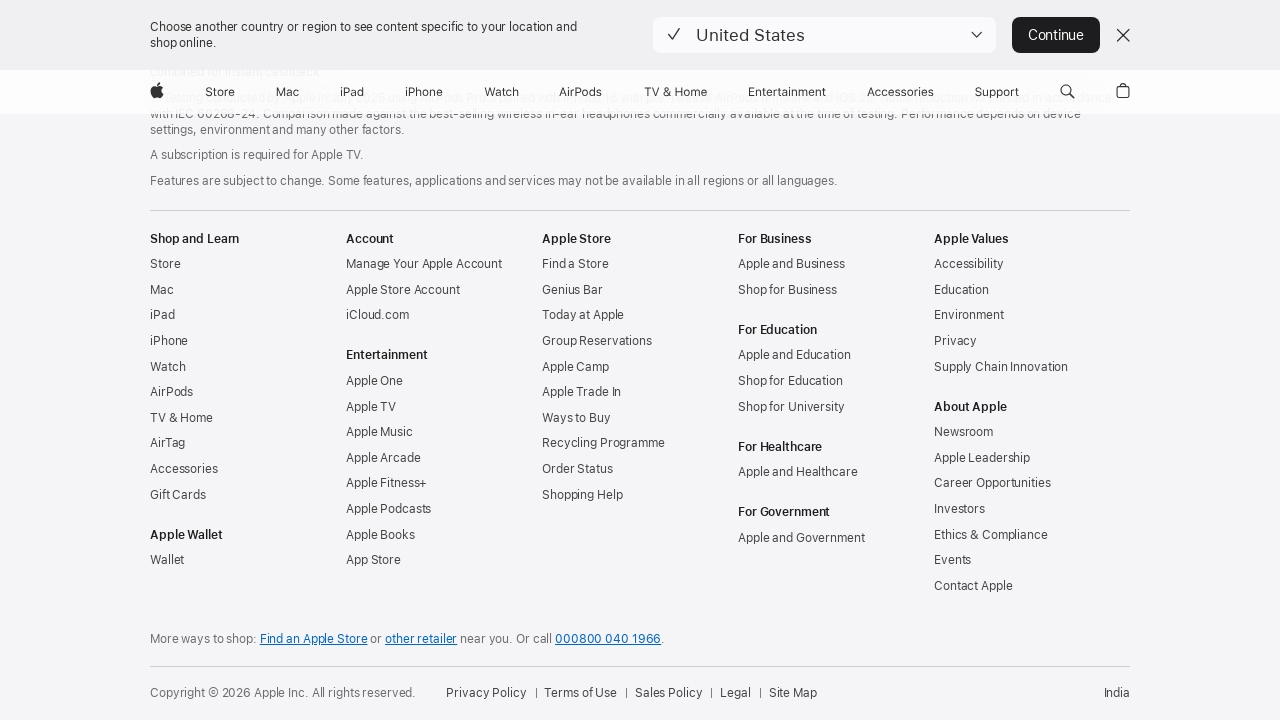

Waited 2 seconds for scroll to complete
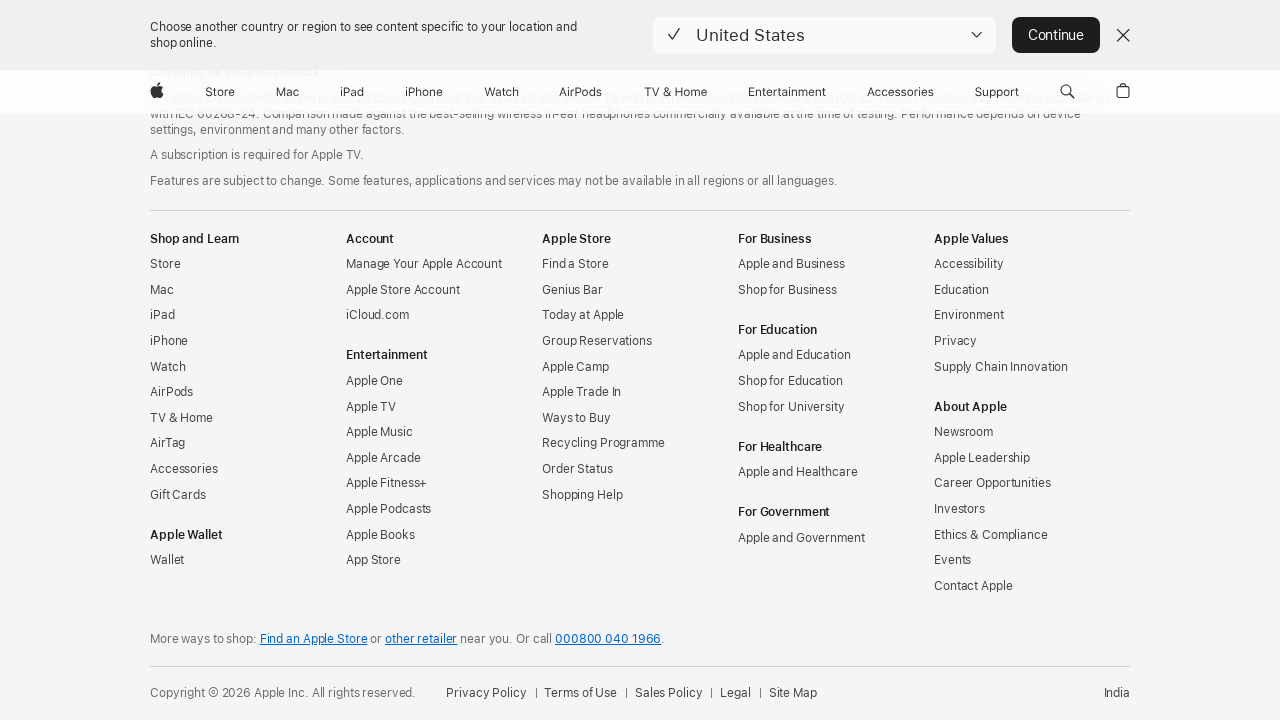

Scrolled back to top of page
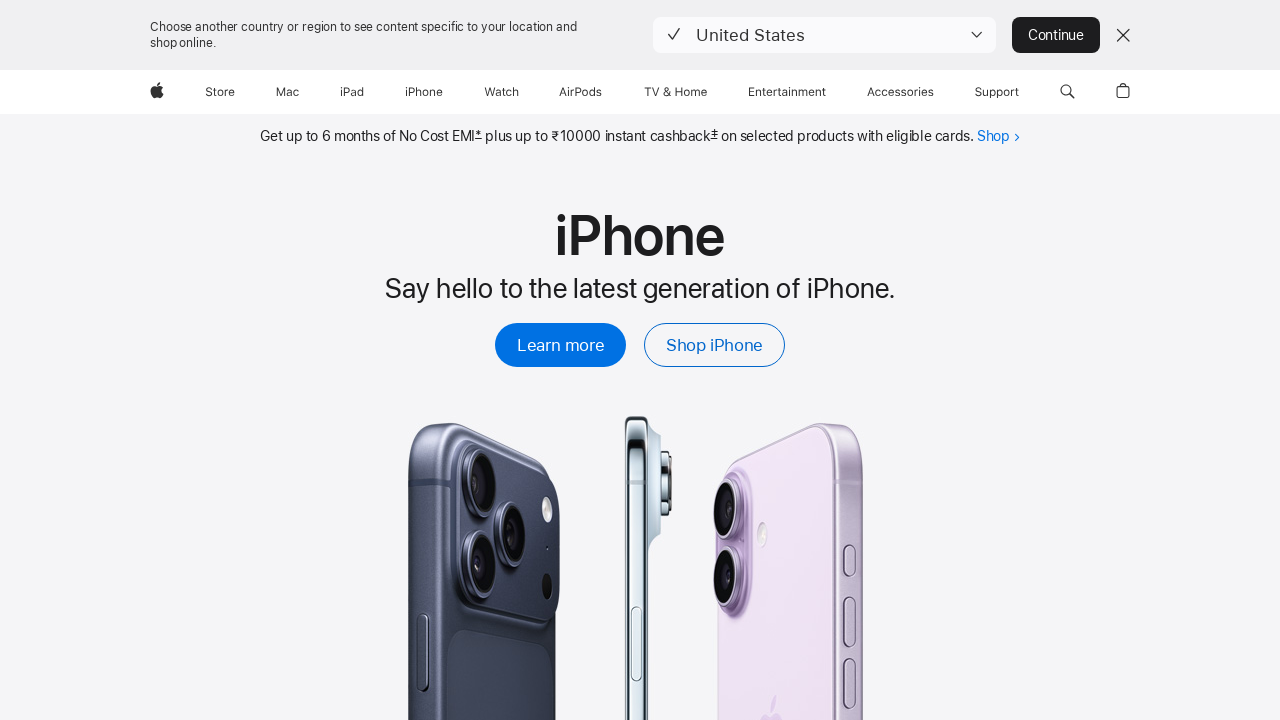

Waited 2 seconds for scroll to complete
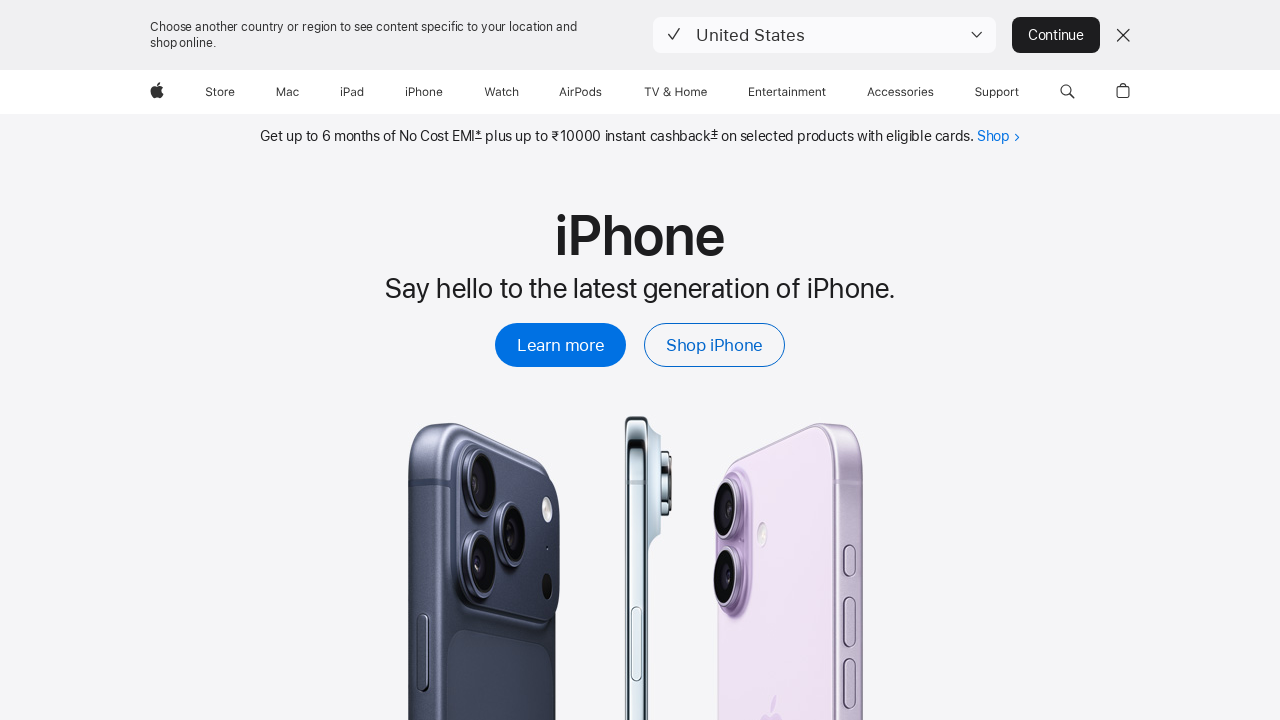

Zoomed out to 70%
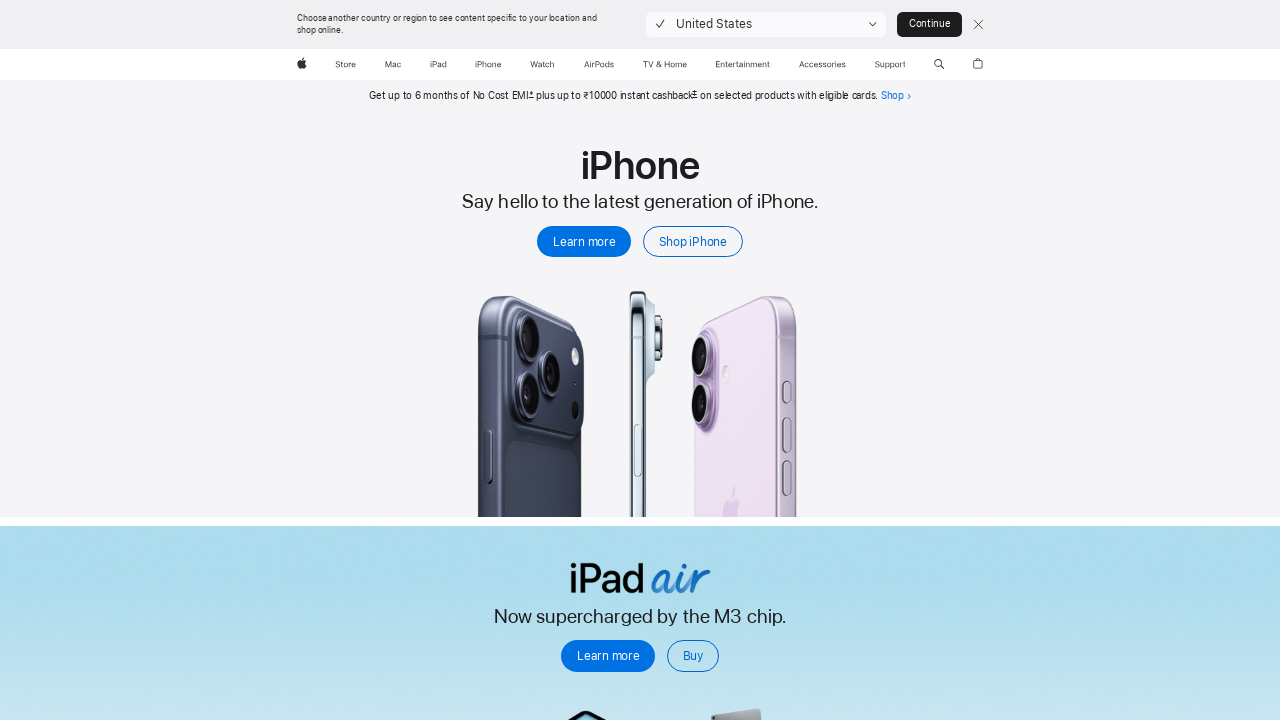

Waited 2 seconds for zoom to complete
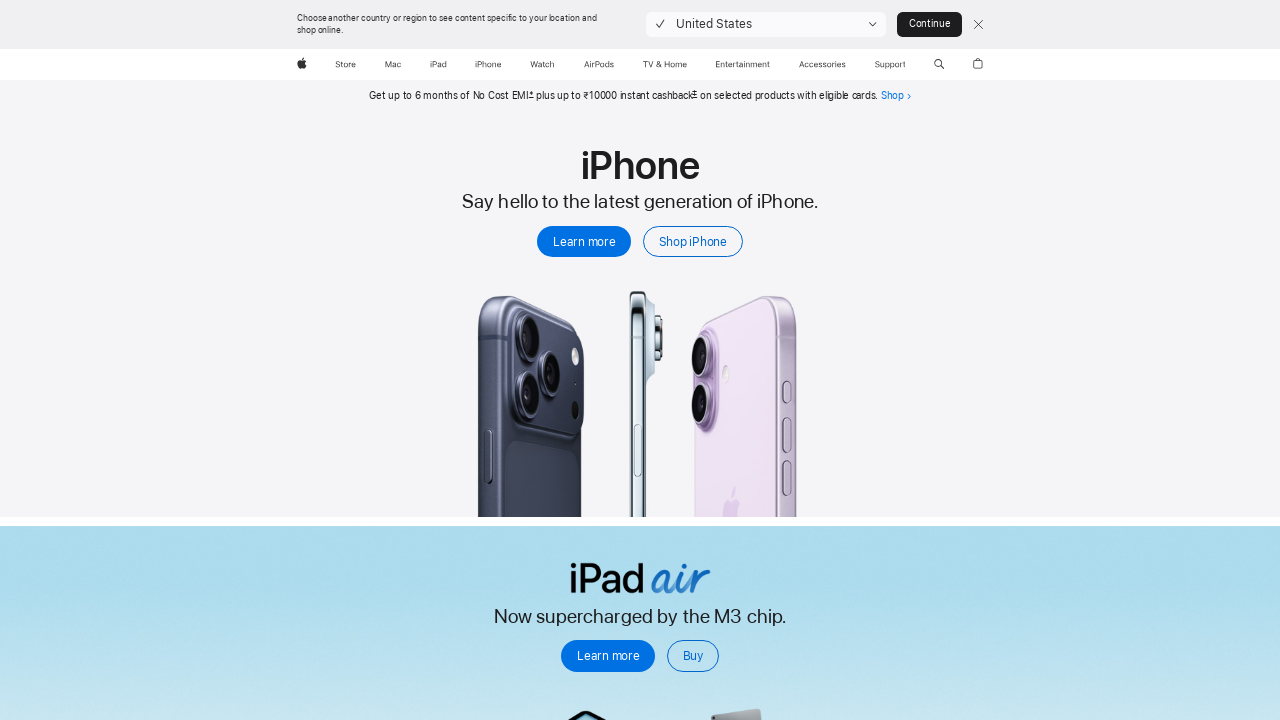

Zoomed in to 130%
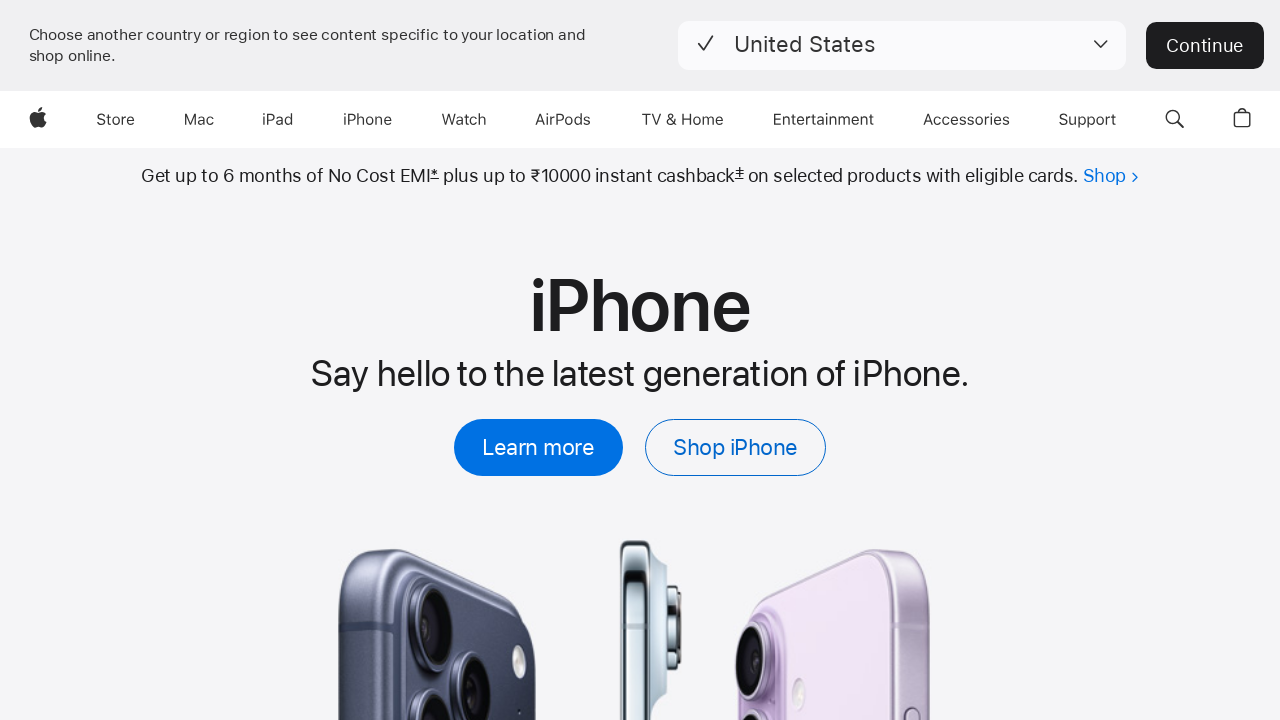

Waited 2 seconds for zoom to complete
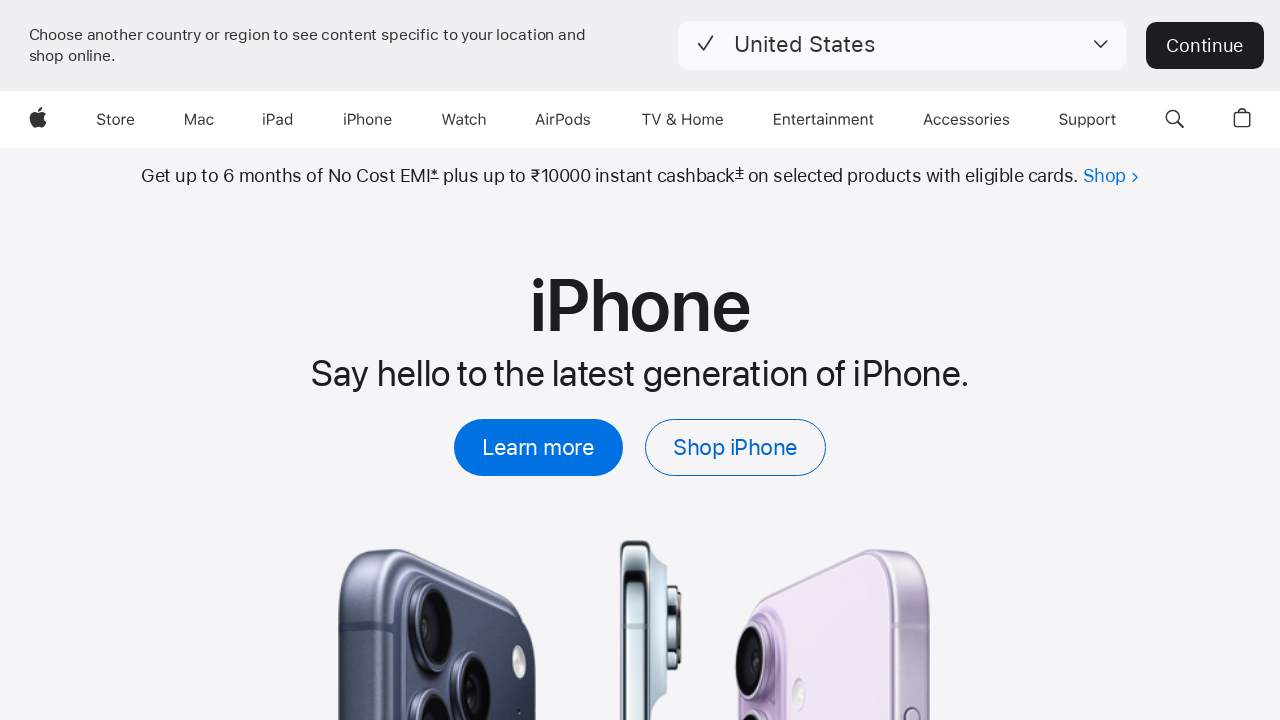

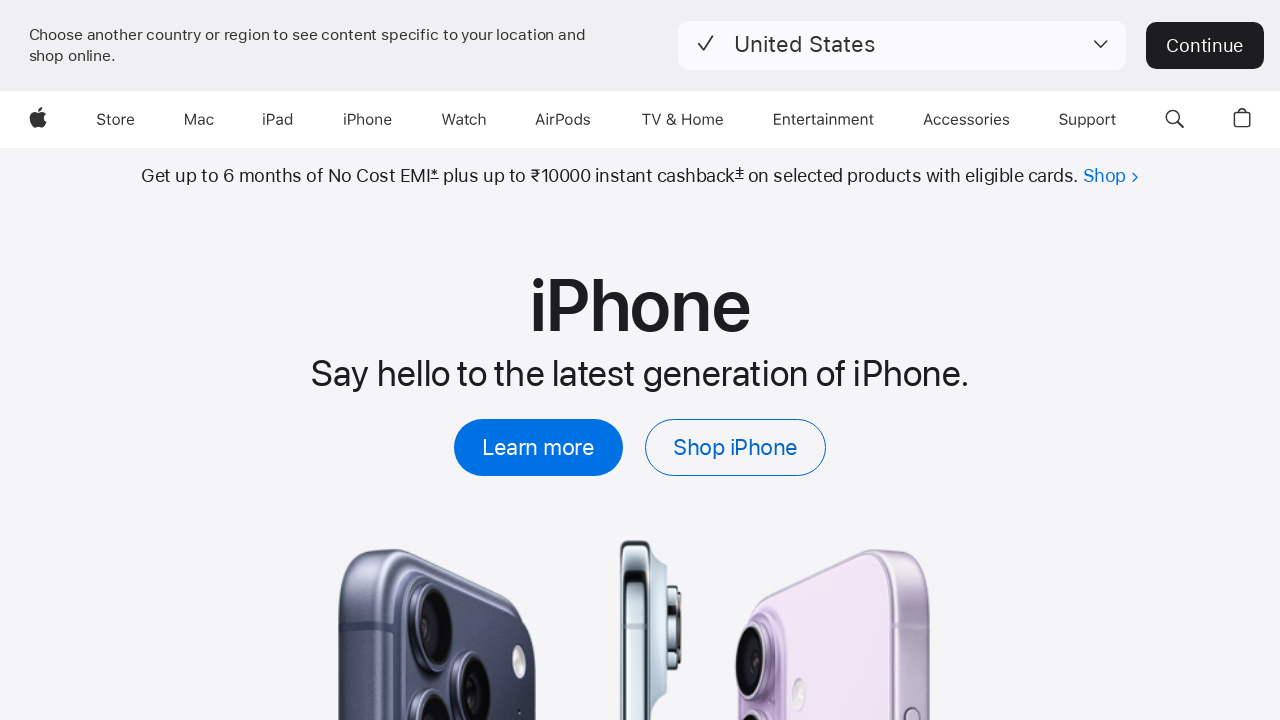